Clicks on the BMW radio button to verify radio button functionality

Starting URL: https://www.letskodeit.com/practice

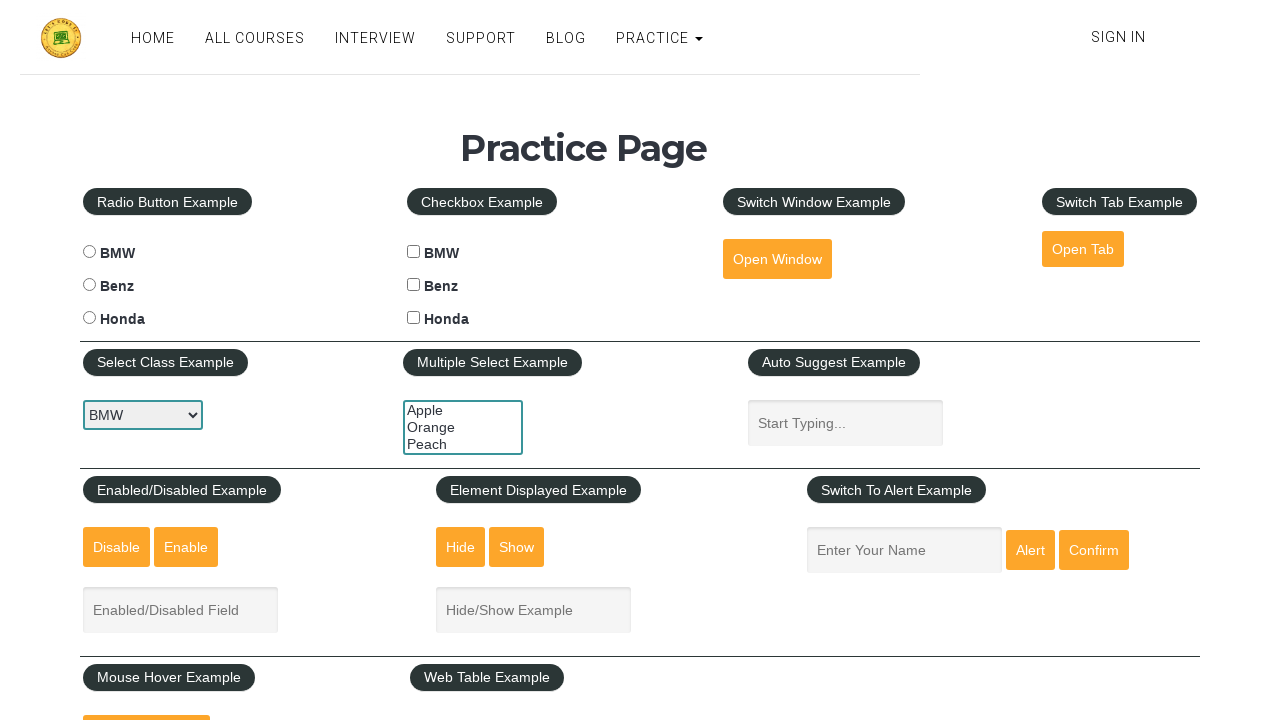

Navigated to practice page
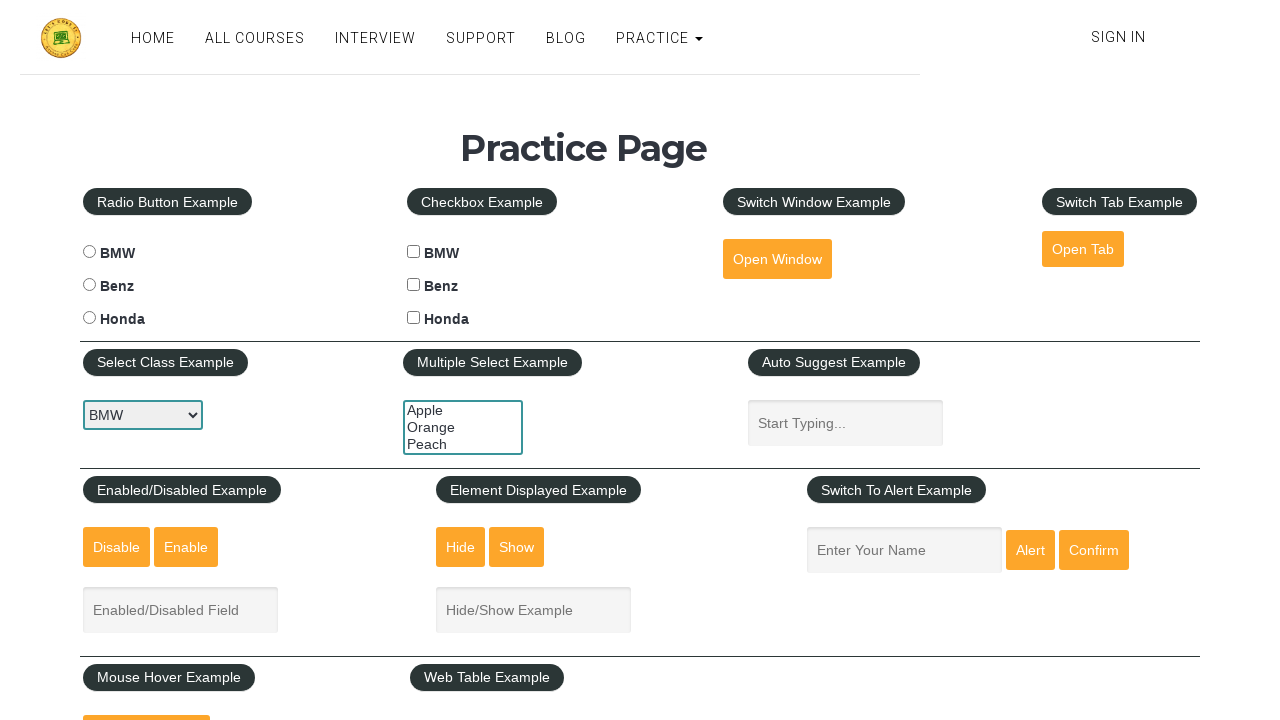

Clicked on the BMW radio button to verify radio button functionality at (89, 252) on #bmwradio
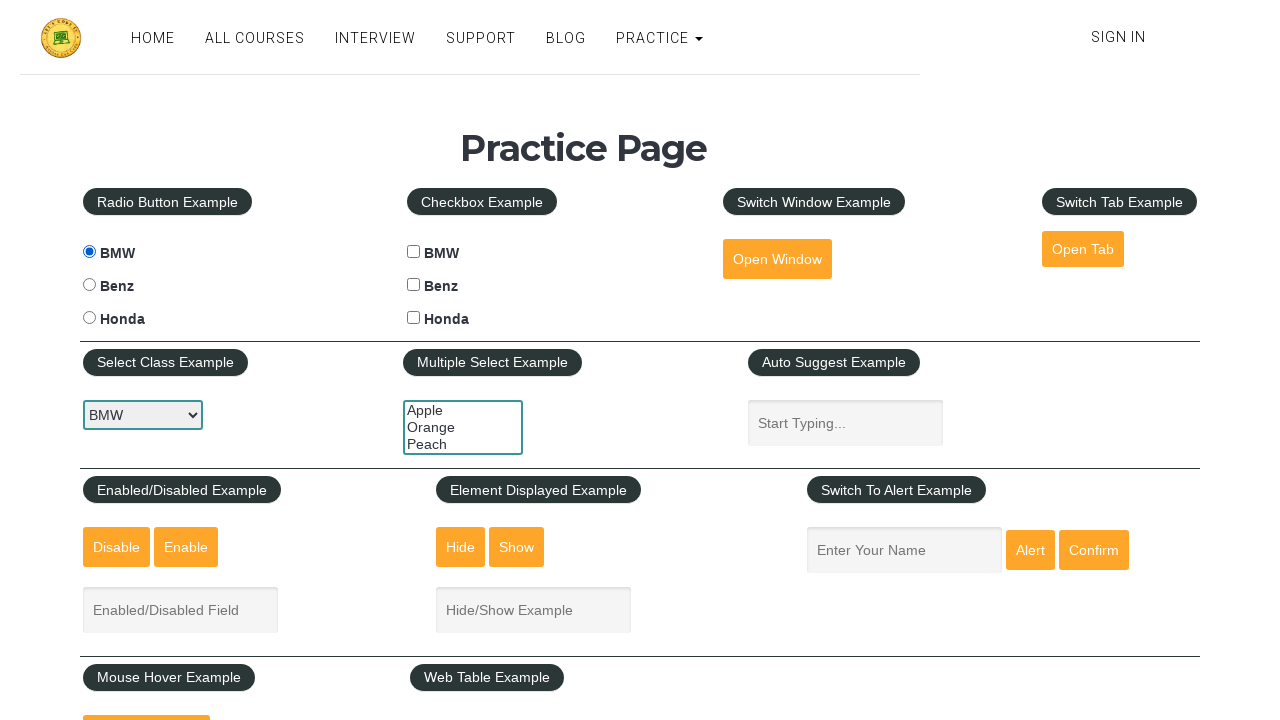

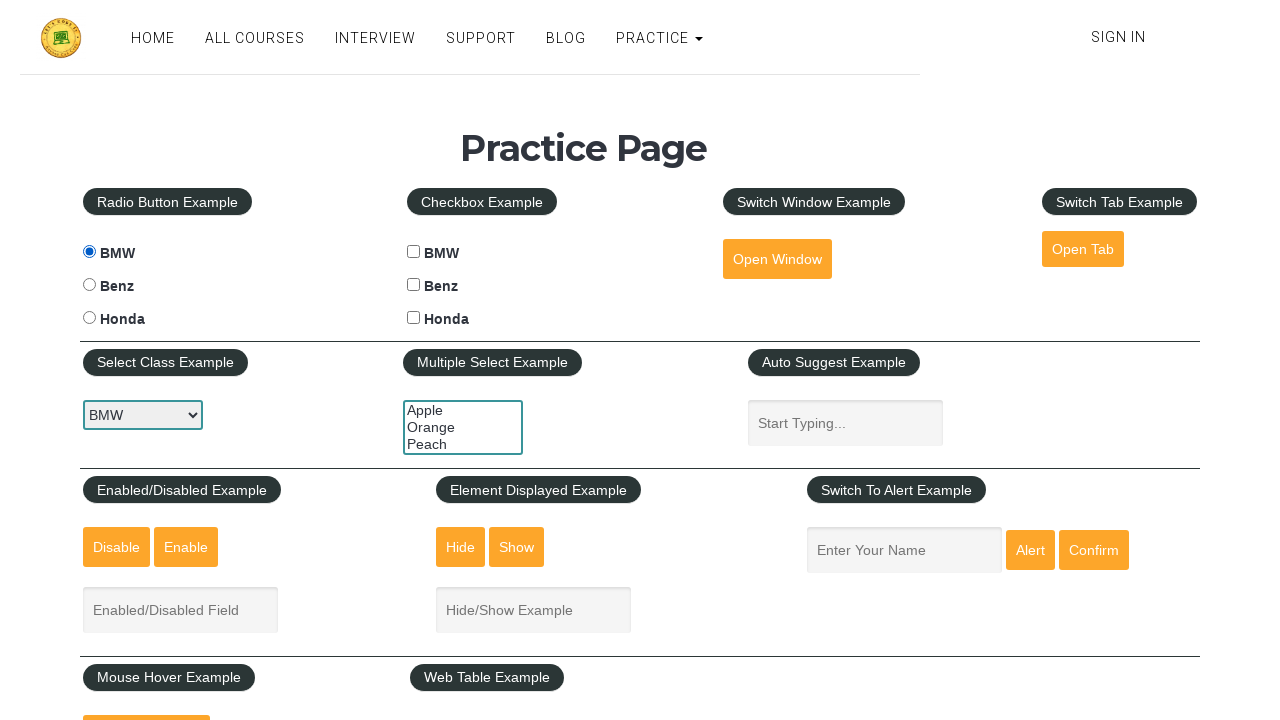